Tests that clicking the YouTube social media link opens a new tab to YouTube

Starting URL: https://opensource-demo.orangehrmlive.com/web/index.php/auth/login

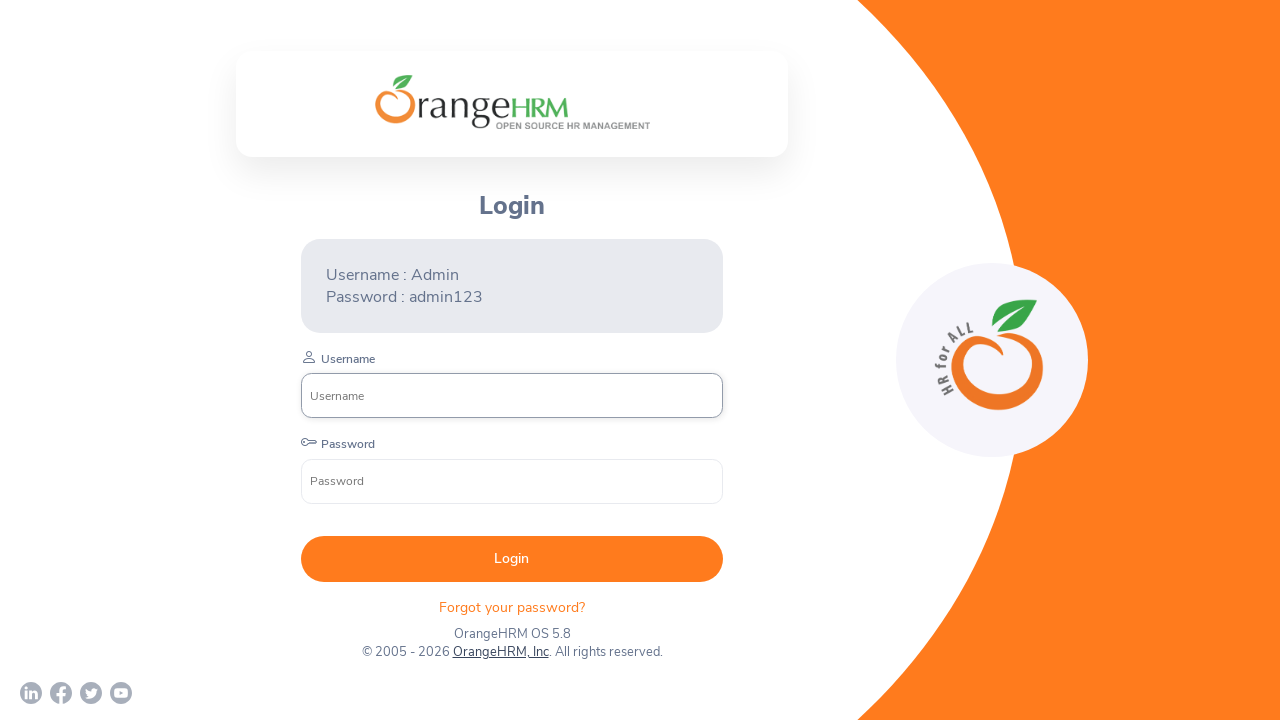

Clicked YouTube social media link and new tab opened at (121, 693) on a[href='https://www.youtube.com/c/OrangeHRMInc']
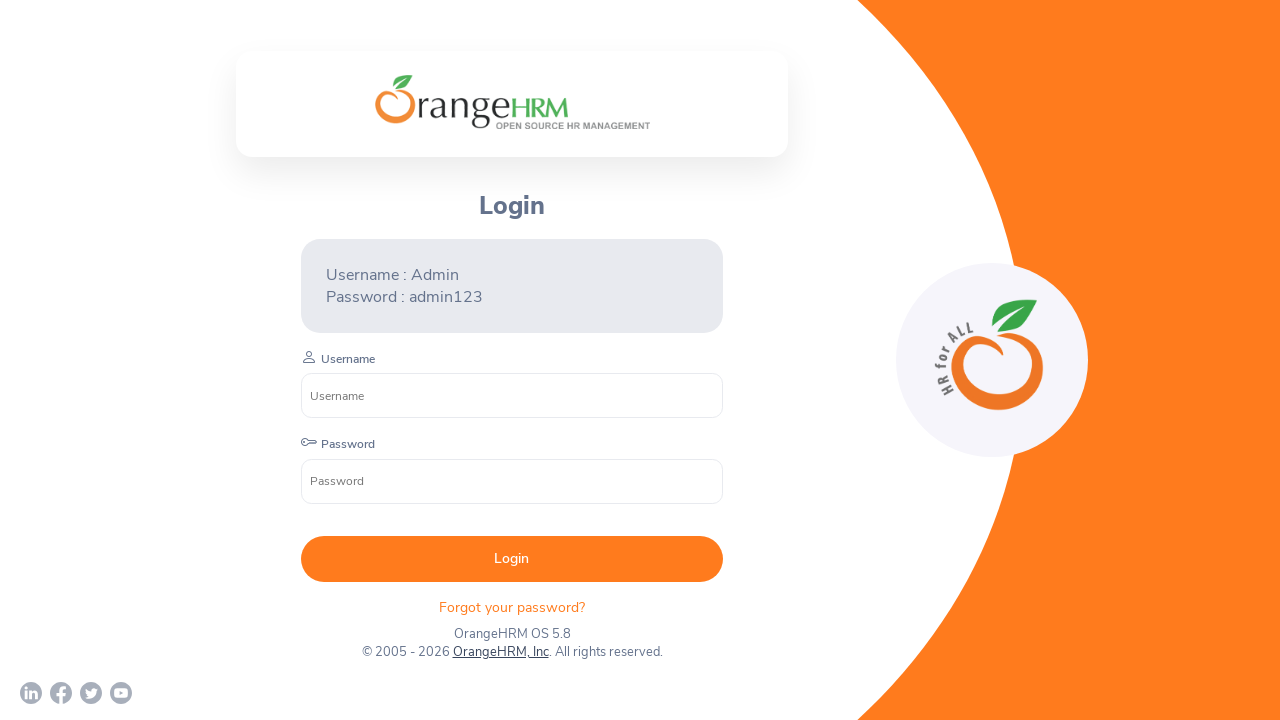

Captured new page object from YouTube tab
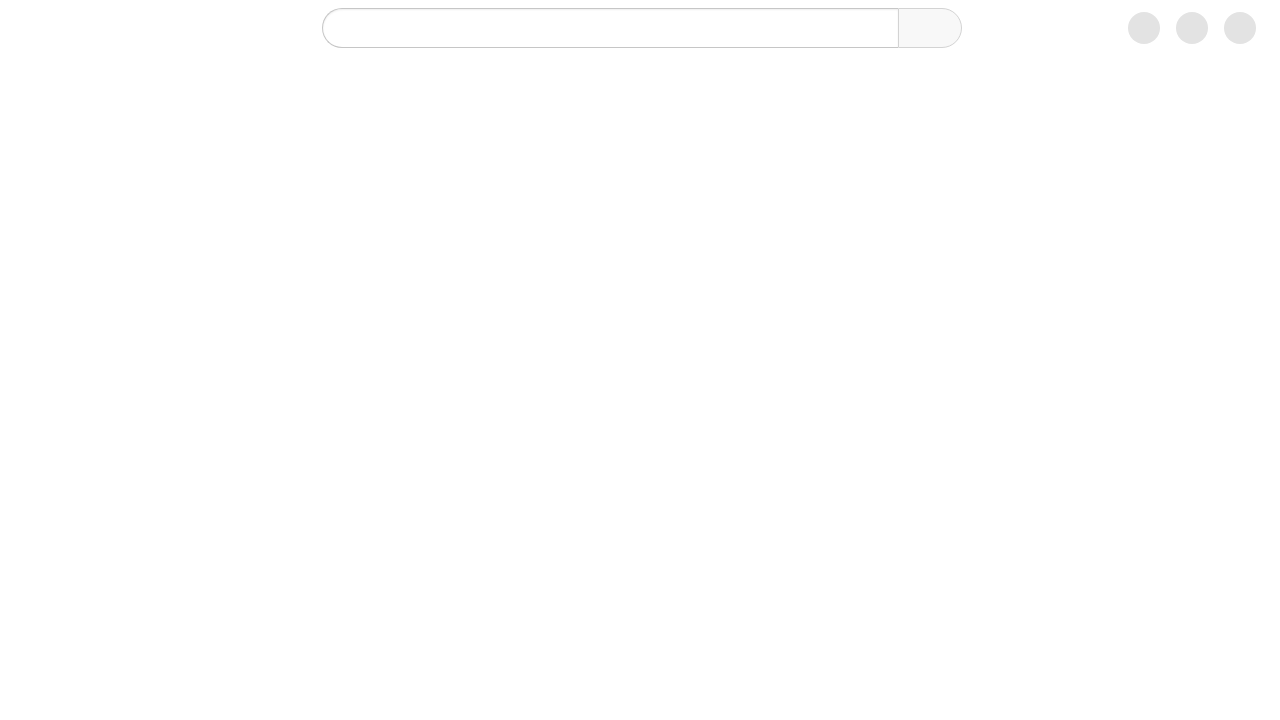

YouTube page loaded successfully
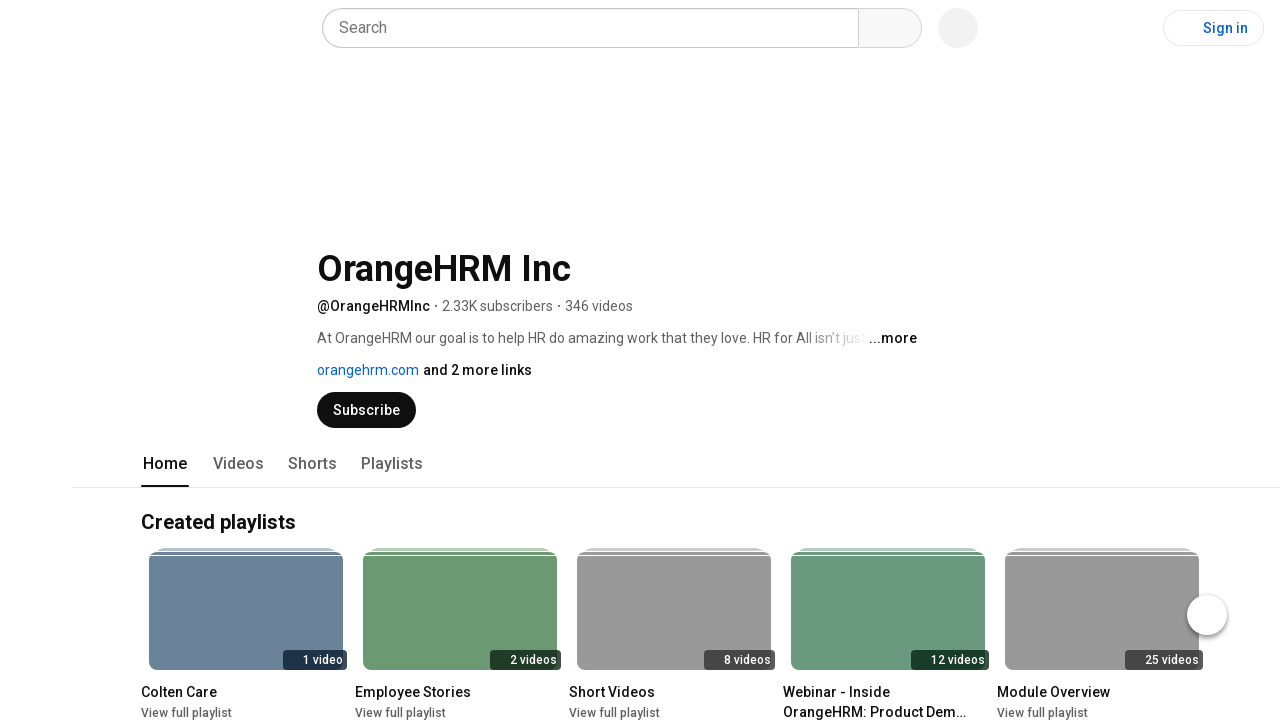

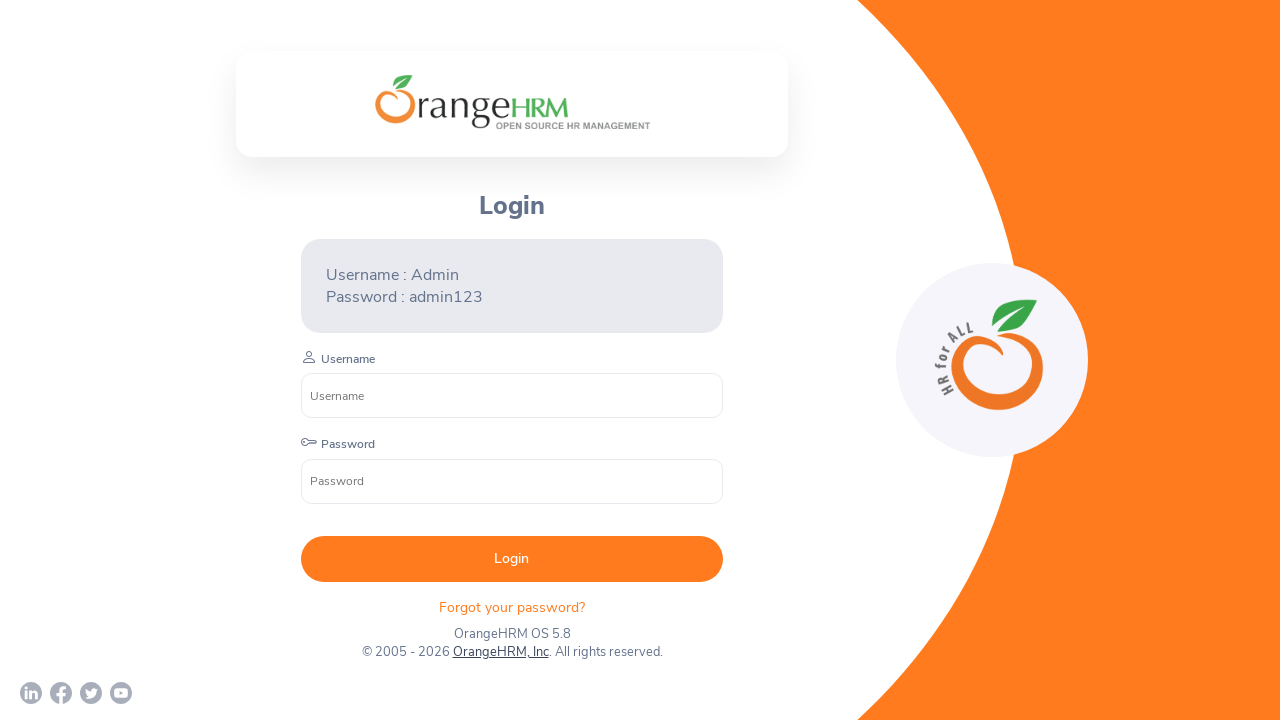